Tests minimum required data registration for a new student by filling first name, last name, gender, and phone number fields, then verifying the submitted data appears in a results table.

Starting URL: https://demoqa.com/automation-practice-form

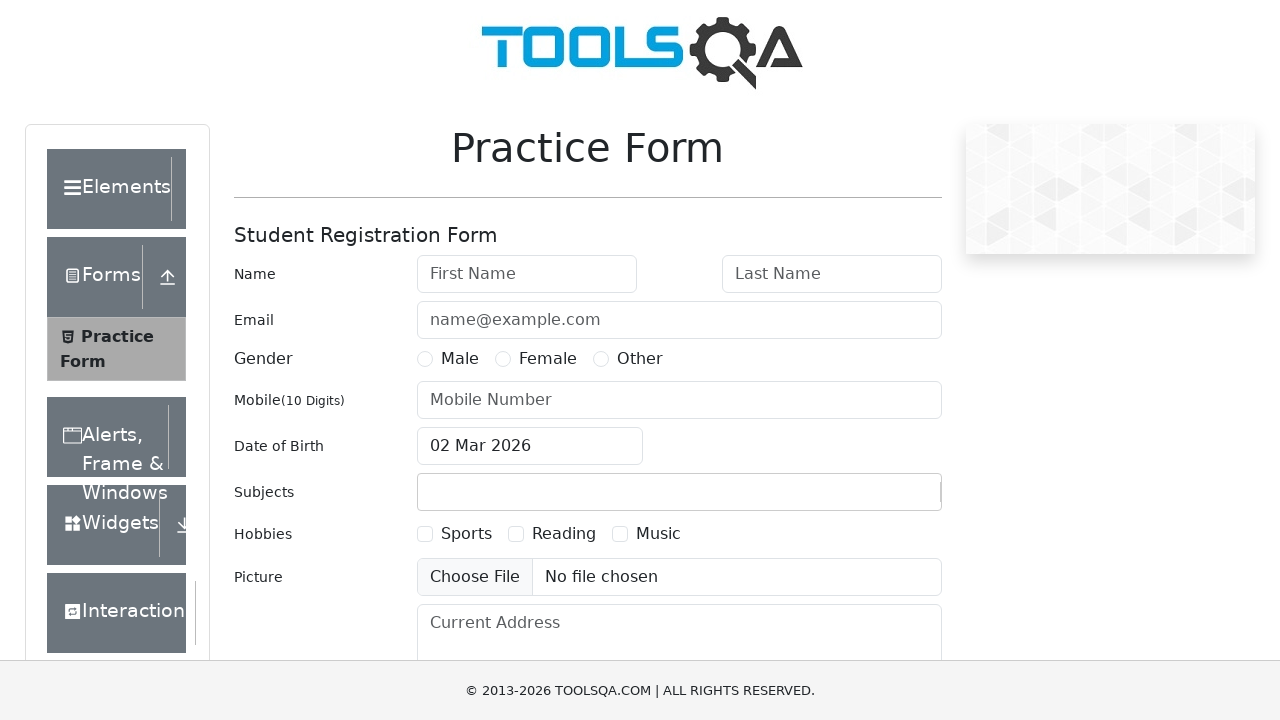

Filled first name field with 'Michael' on #firstName
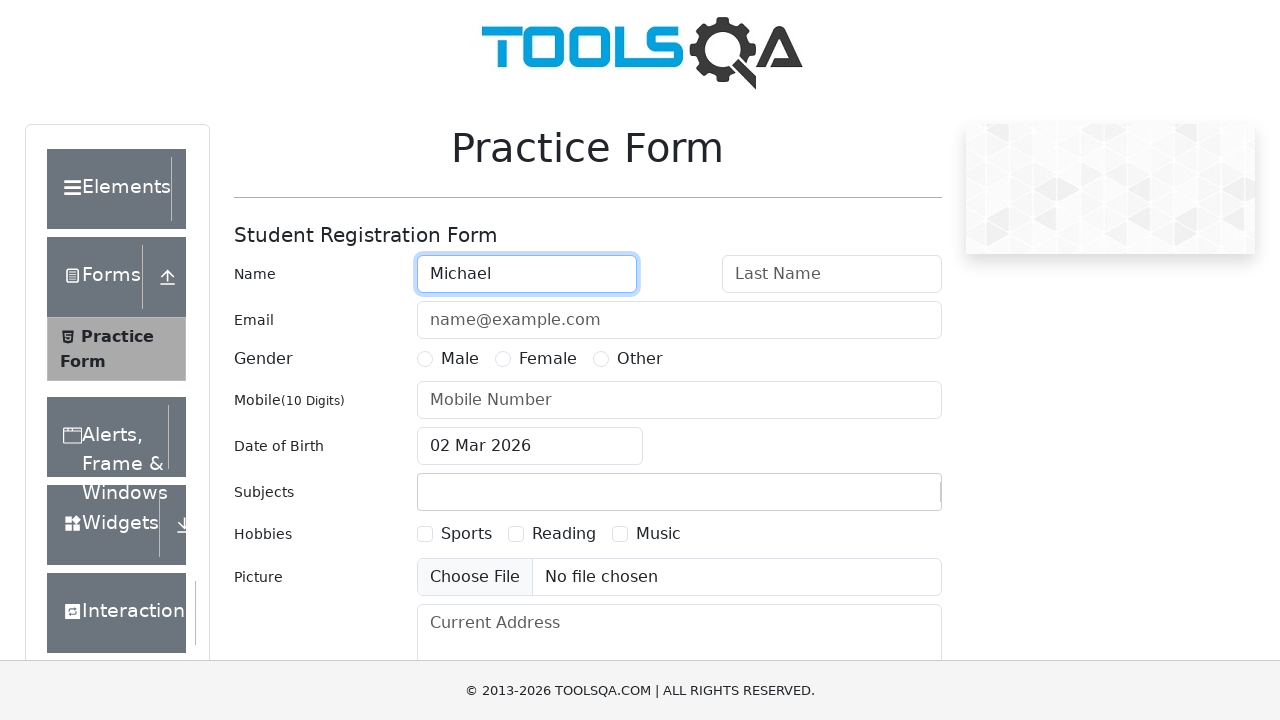

Filled last name field with 'Johnson' on #lastName
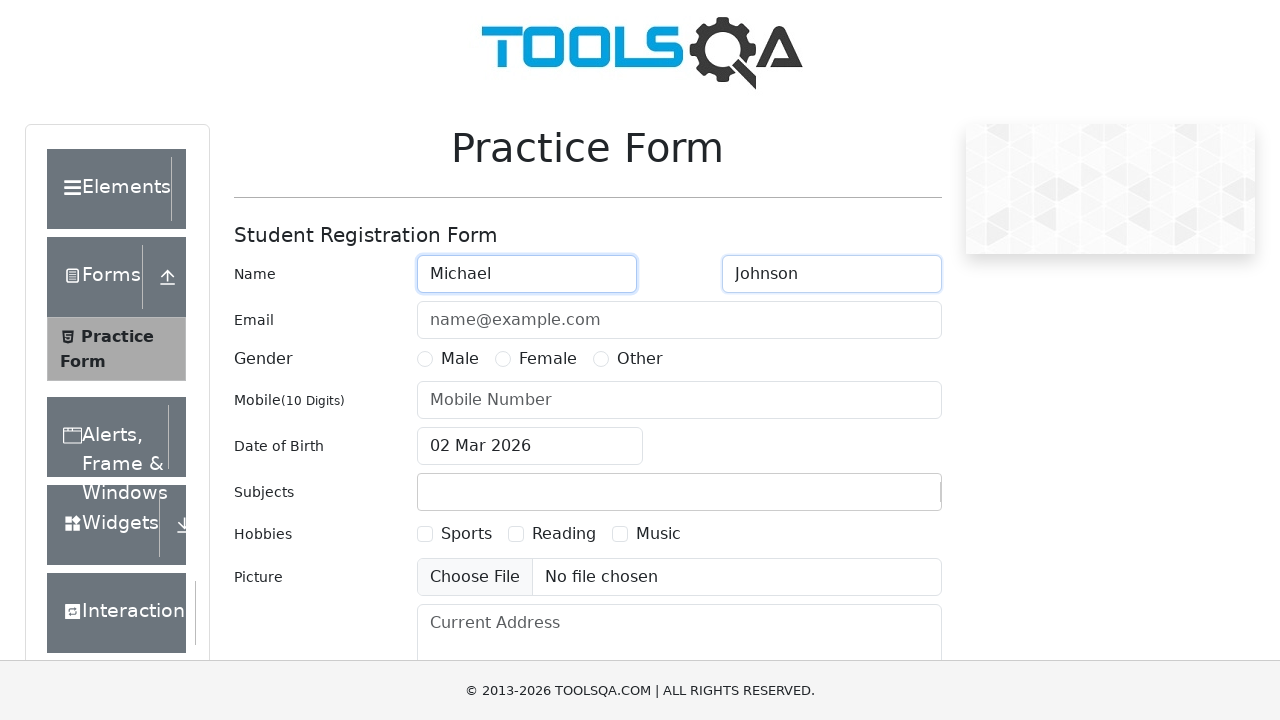

Selected Male gender option at (460, 359) on label[for='gender-radio-1']
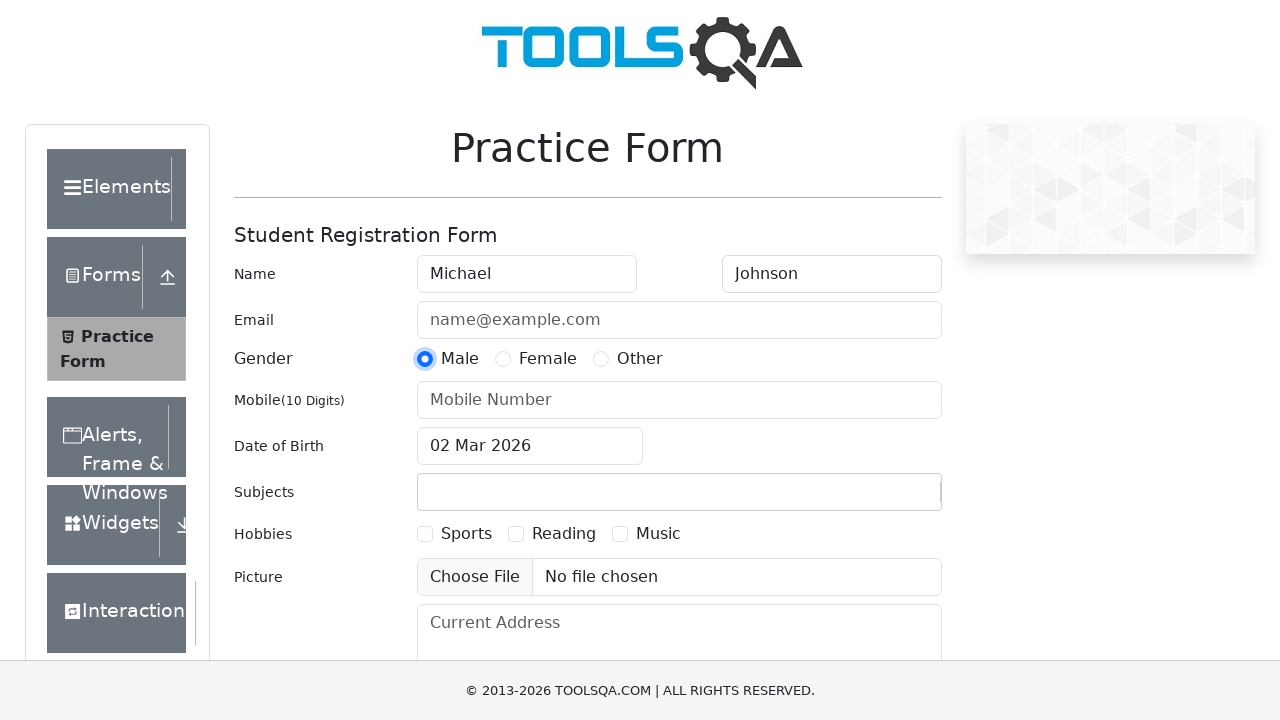

Filled phone number field with '5551234567' on #userNumber
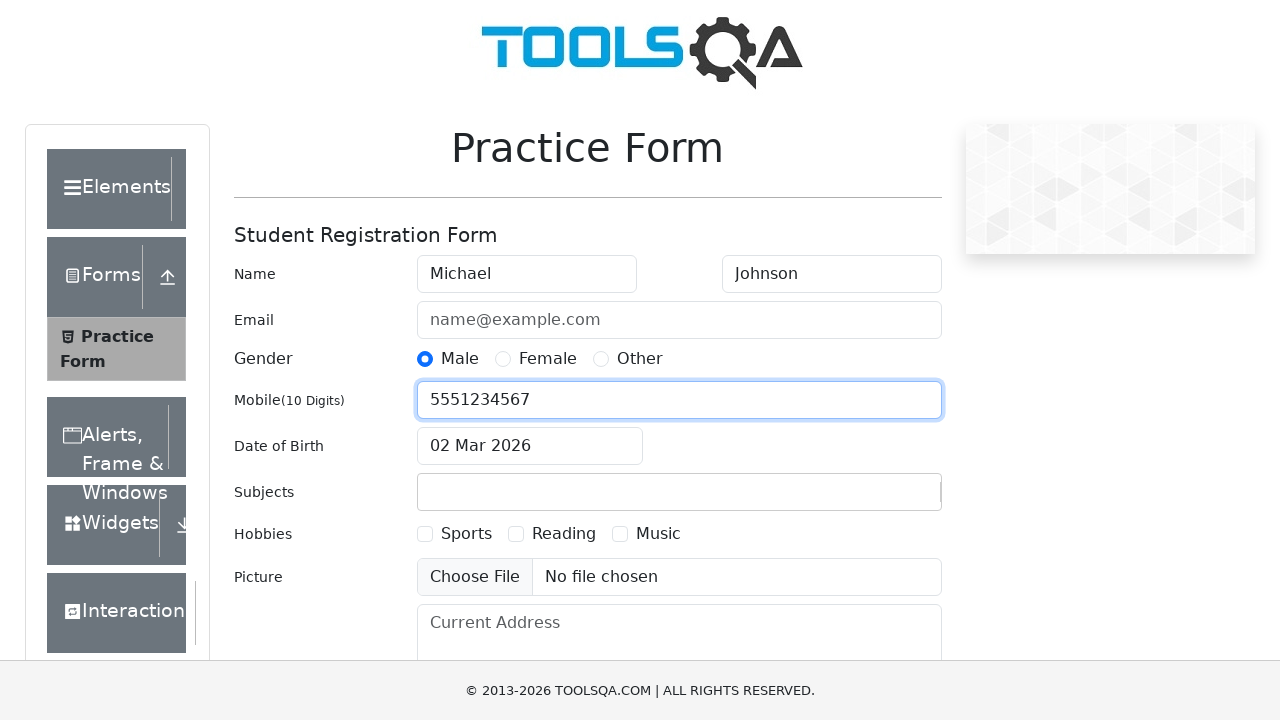

Clicked submit button to register student at (885, 499) on #submit
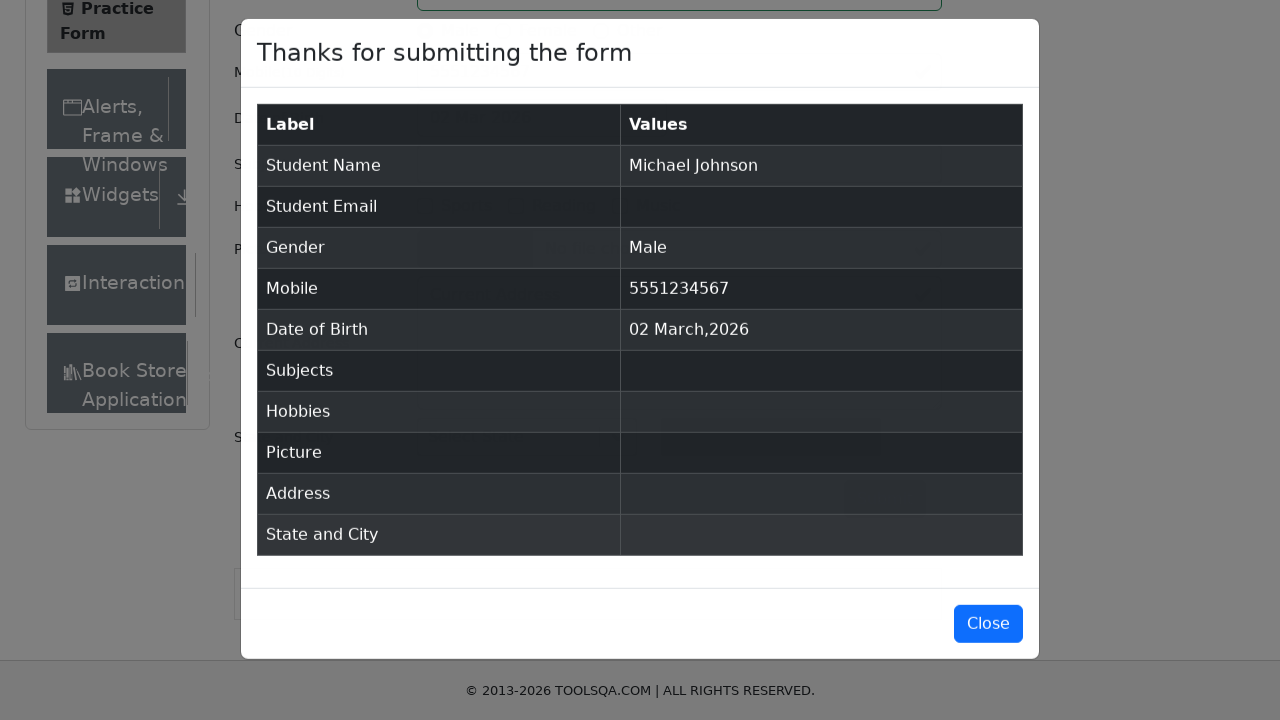

Results modal appeared
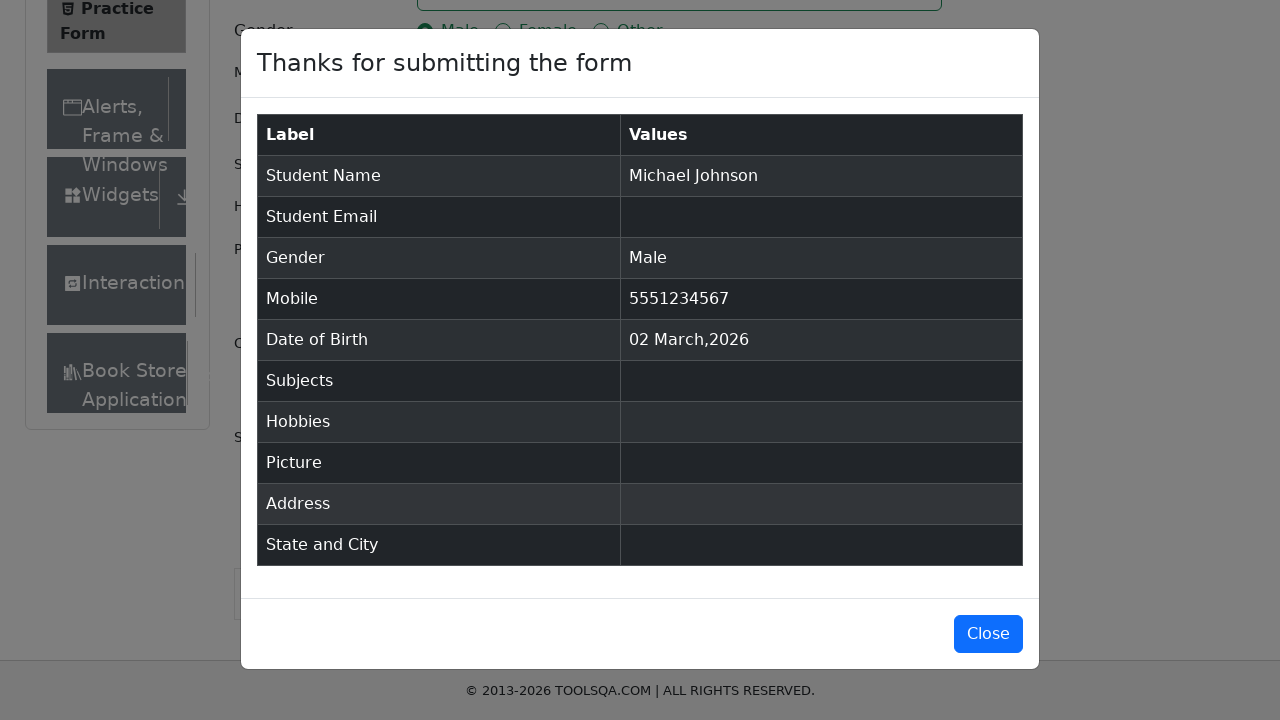

Verified student name 'Michael Johnson' appears in results table
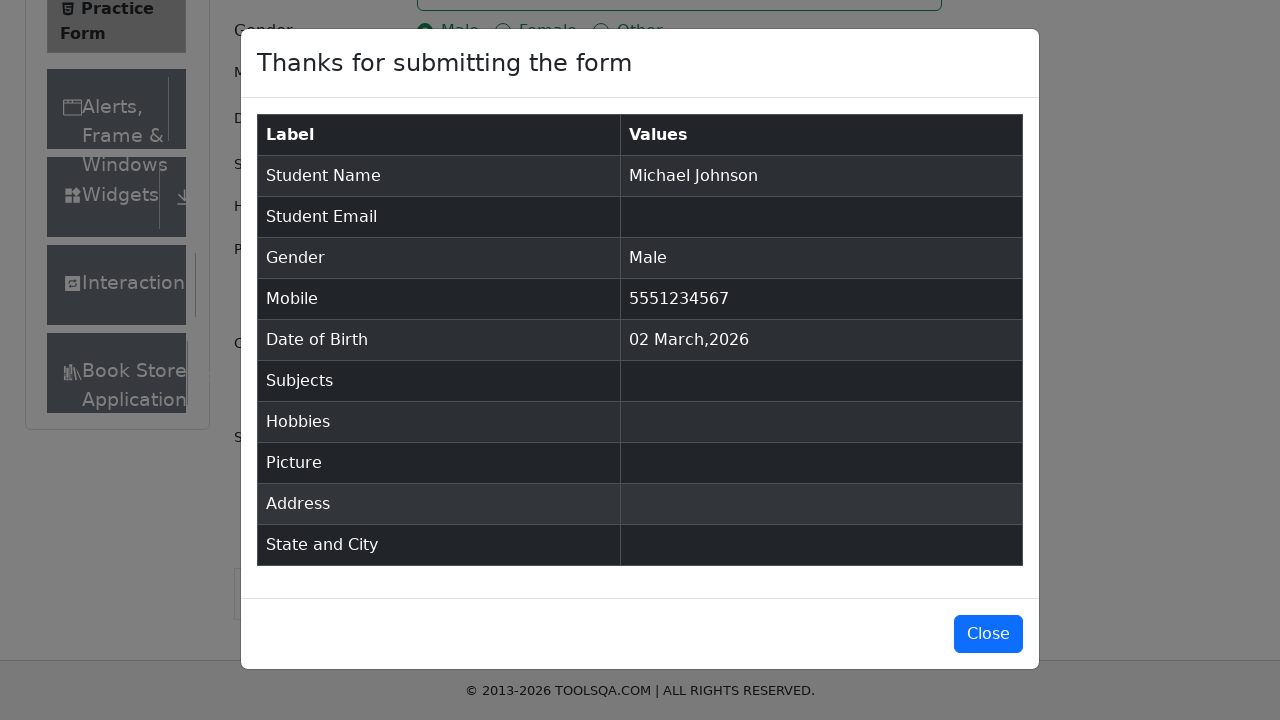

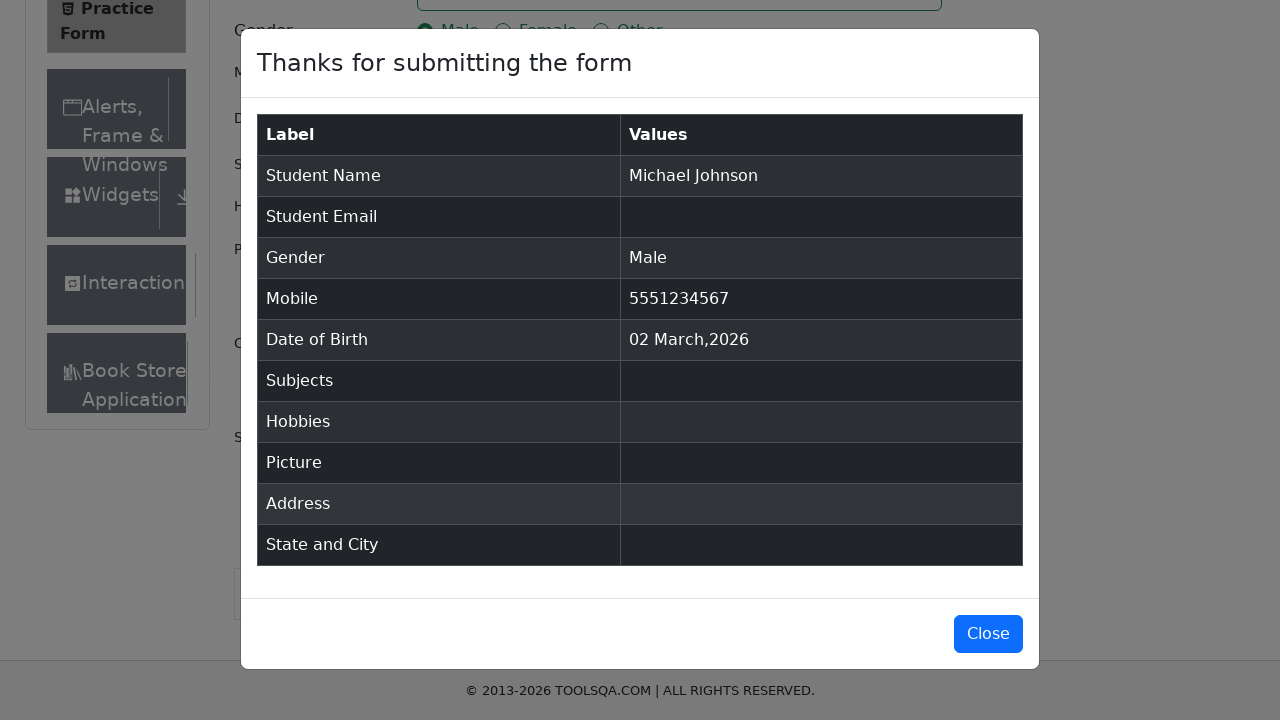